Tests that the All filter shows all todo items regardless of completion status

Starting URL: https://demo.playwright.dev/todomvc

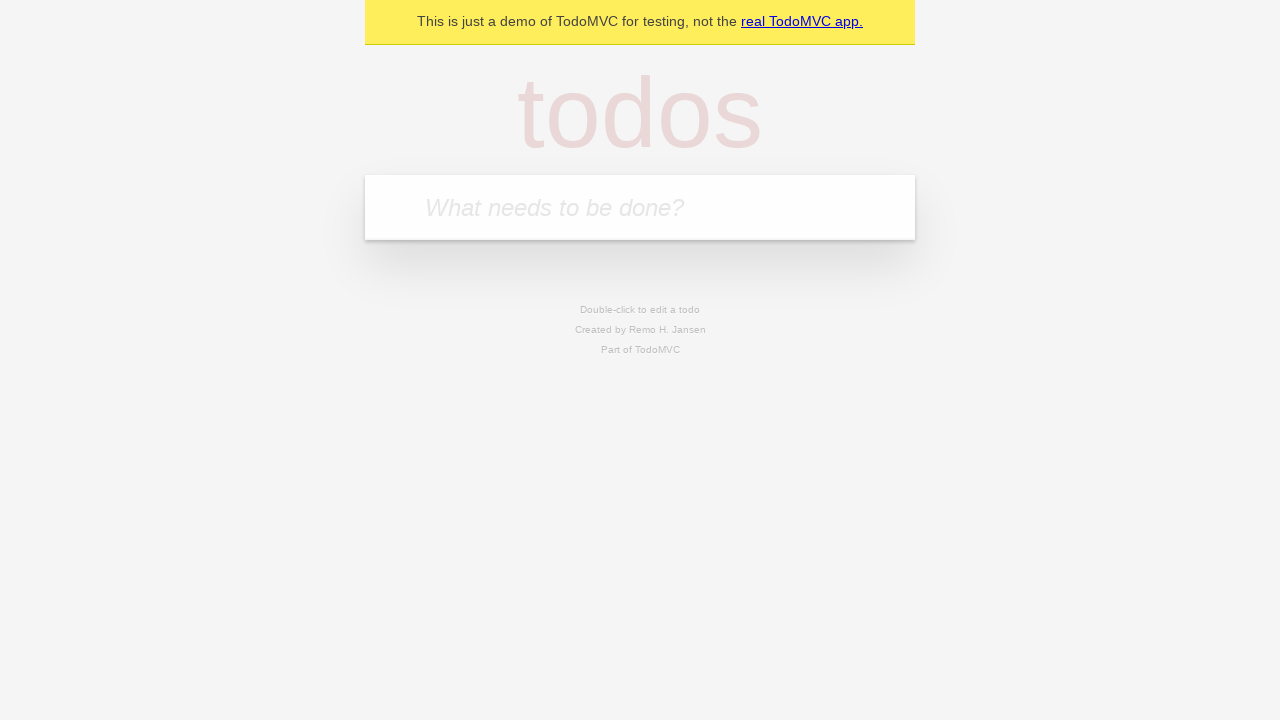

Filled todo input with 'buy some cheese' on internal:attr=[placeholder="What needs to be done?"i]
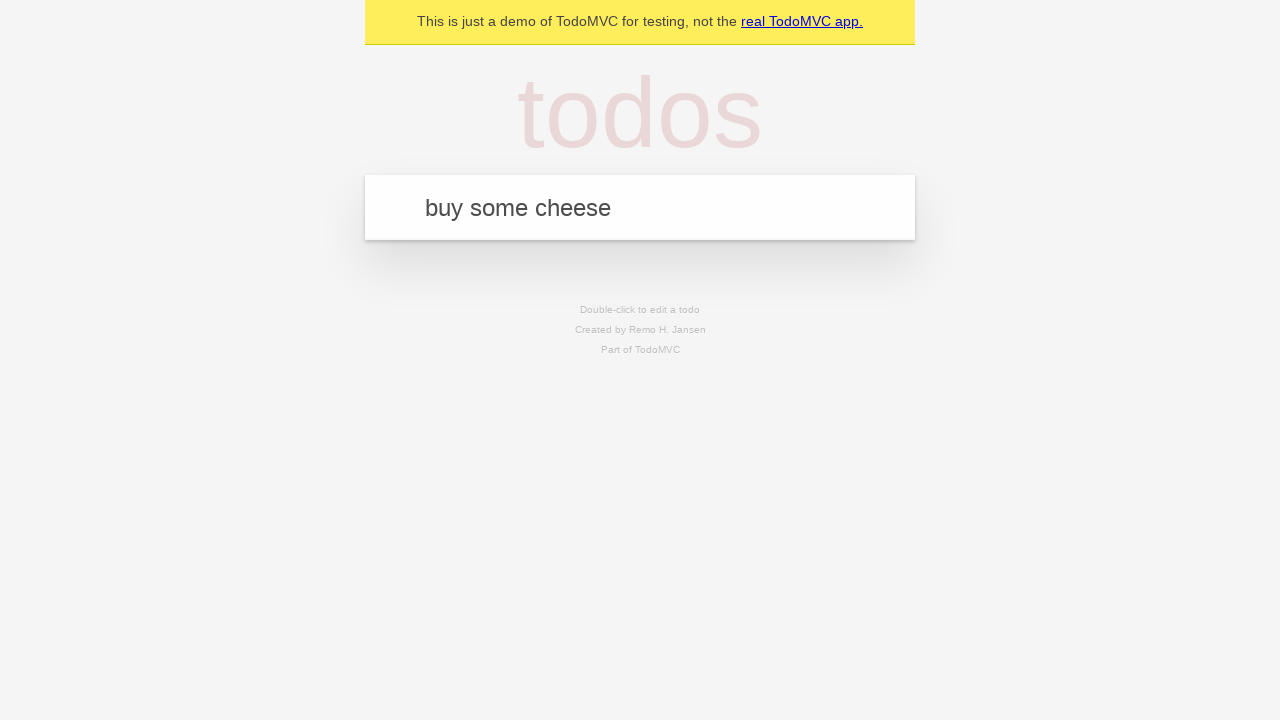

Pressed Enter to create first todo on internal:attr=[placeholder="What needs to be done?"i]
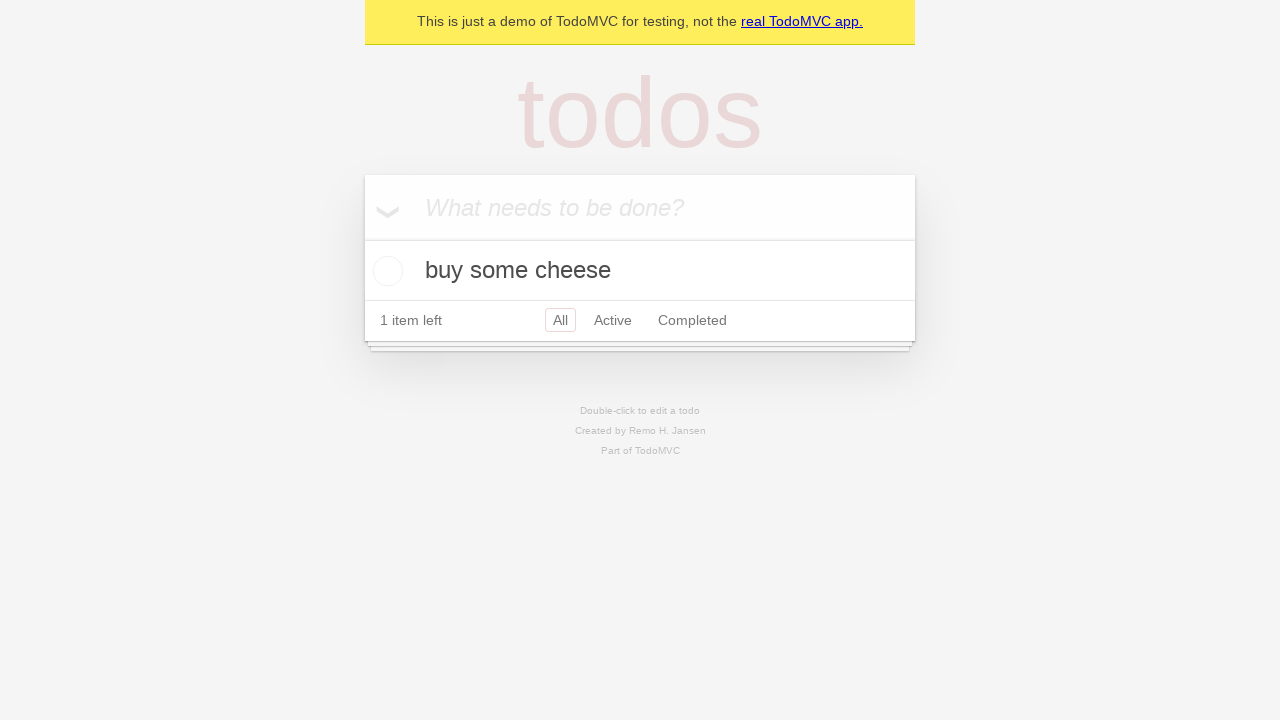

Filled todo input with 'feed the cat' on internal:attr=[placeholder="What needs to be done?"i]
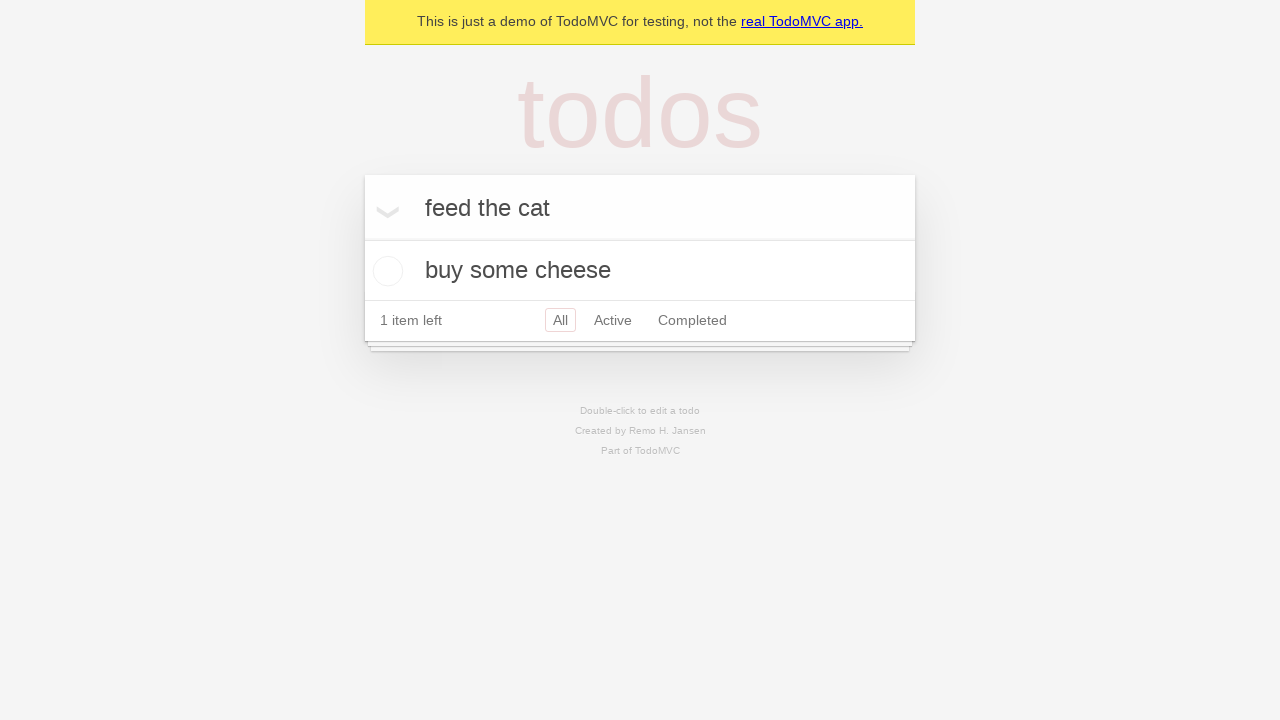

Pressed Enter to create second todo on internal:attr=[placeholder="What needs to be done?"i]
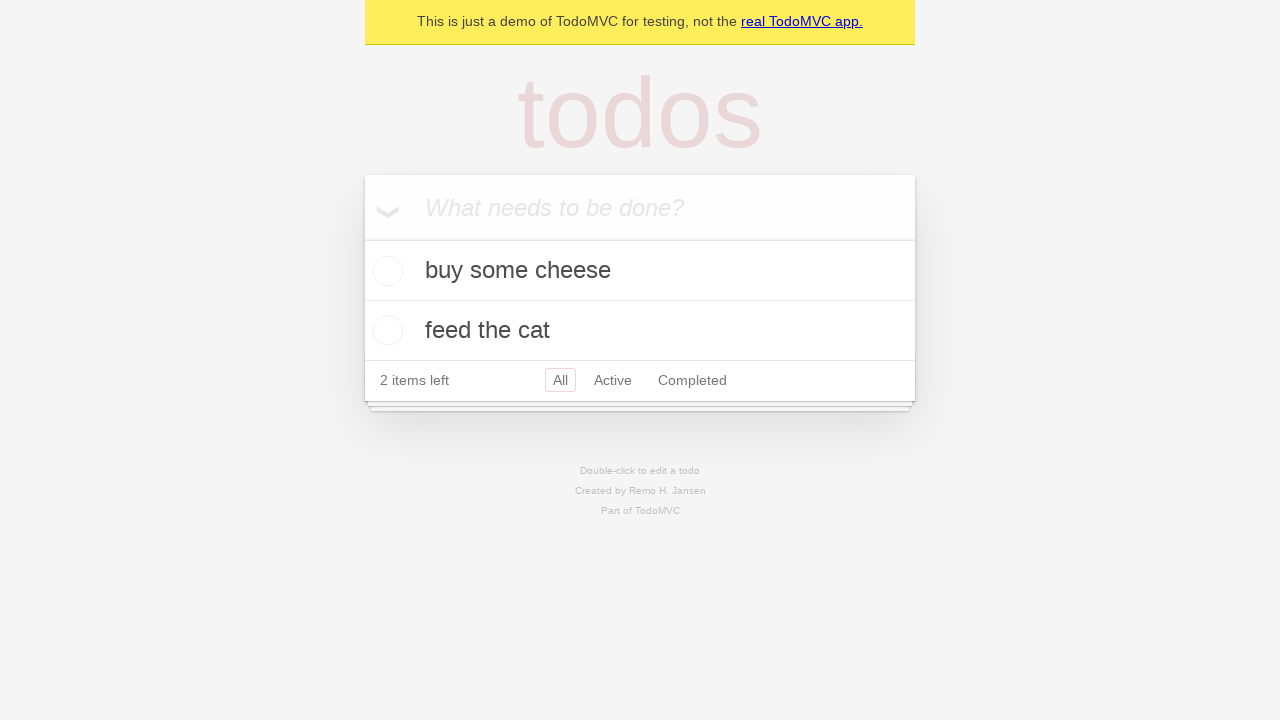

Filled todo input with 'book a doctors appointment' on internal:attr=[placeholder="What needs to be done?"i]
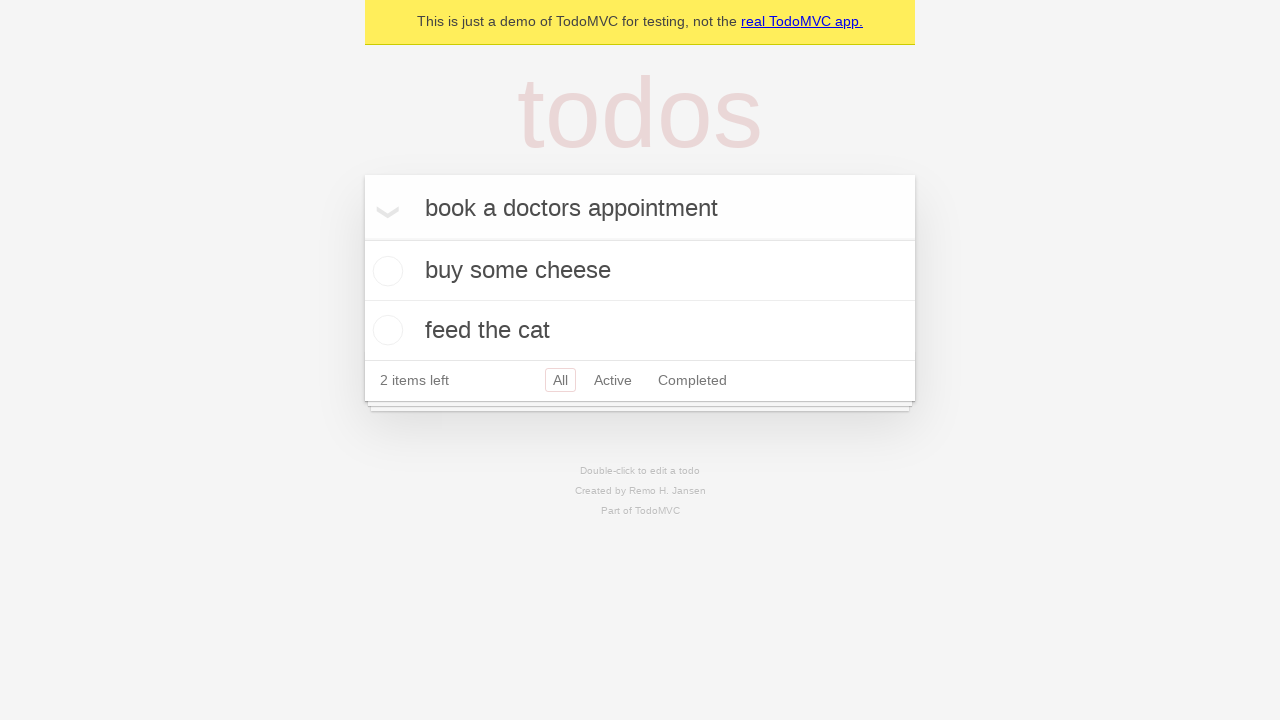

Pressed Enter to create third todo on internal:attr=[placeholder="What needs to be done?"i]
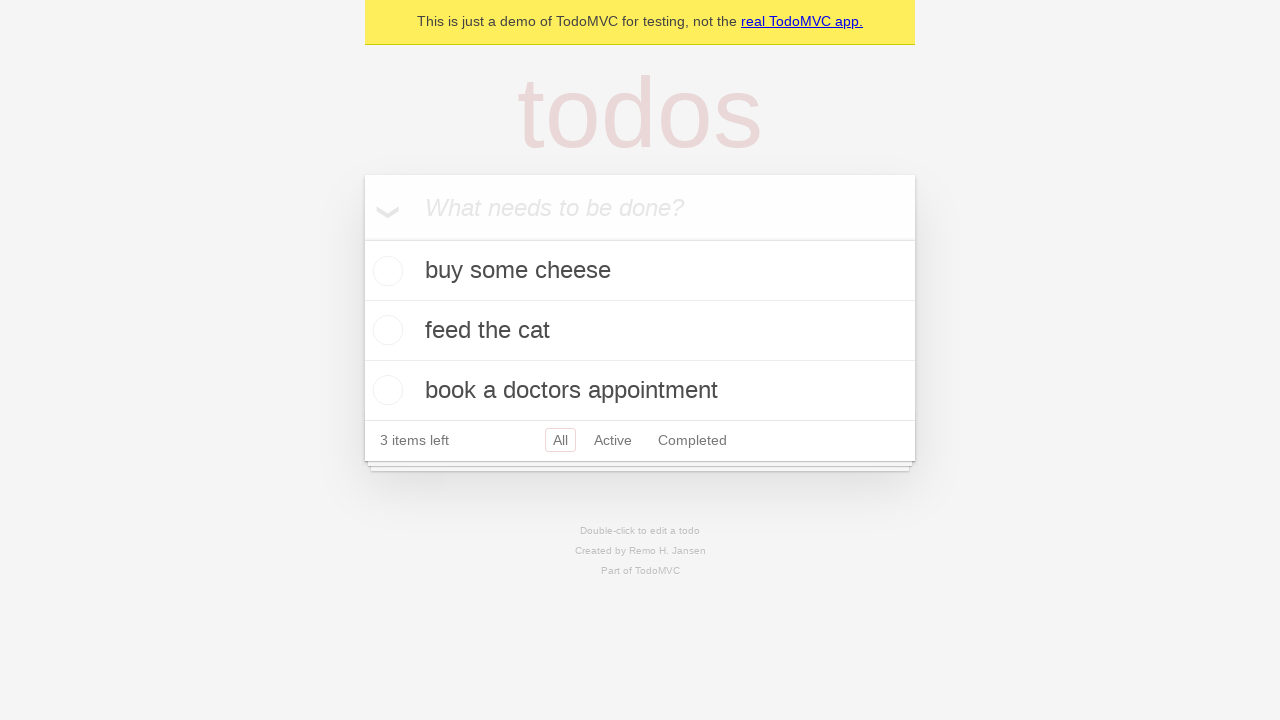

Checked the second todo item at (385, 330) on internal:testid=[data-testid="todo-item"s] >> nth=1 >> internal:role=checkbox
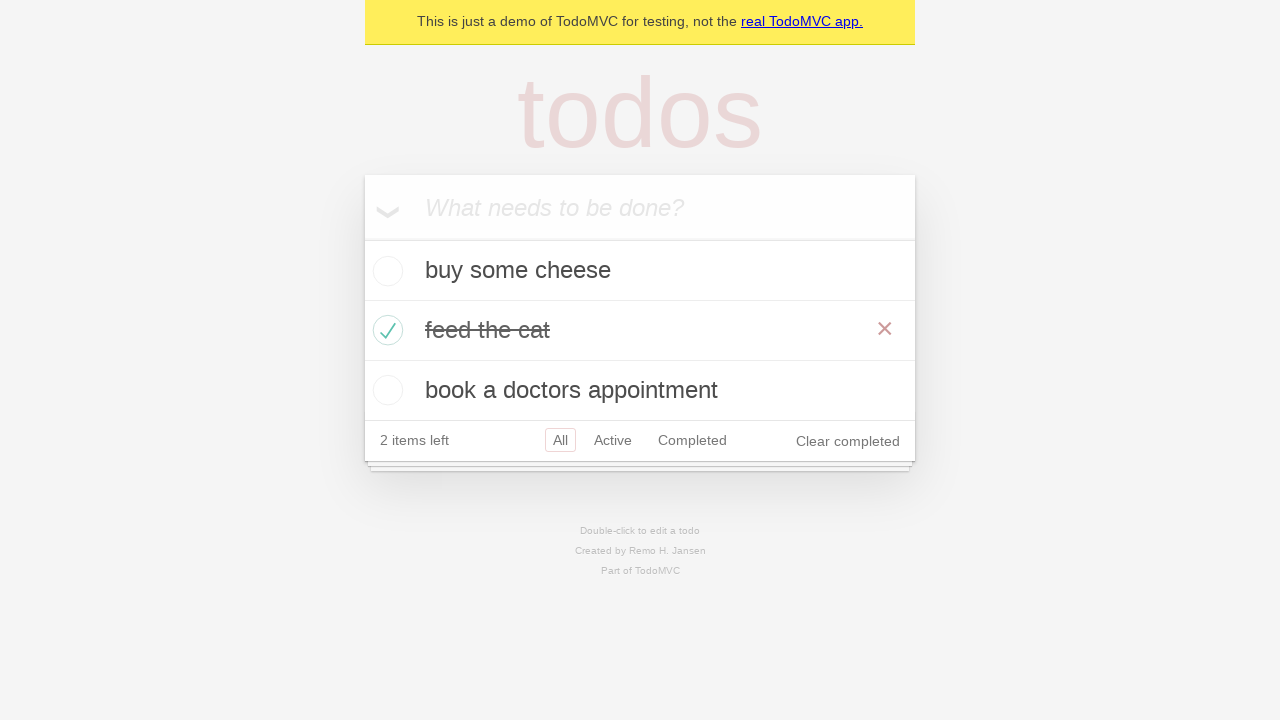

Clicked Active filter to show only active todos at (613, 440) on internal:role=link[name="Active"i]
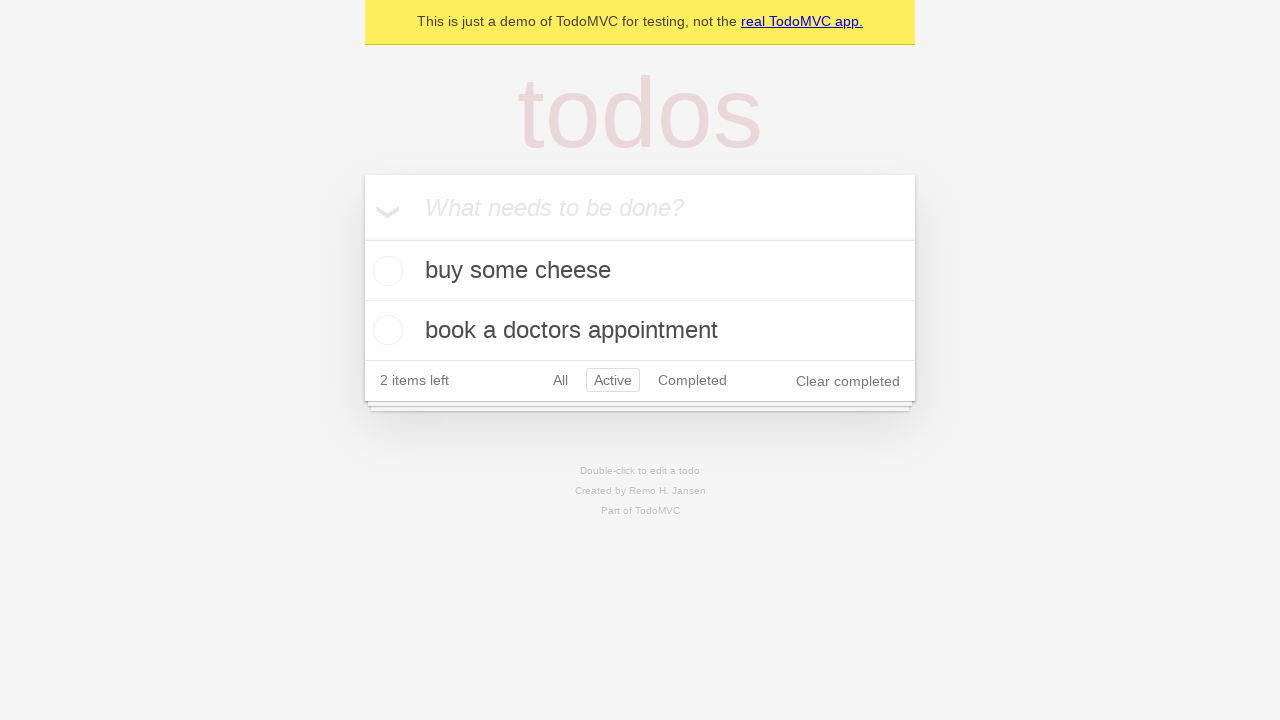

Clicked Completed filter to show only completed todos at (692, 380) on internal:role=link[name="Completed"i]
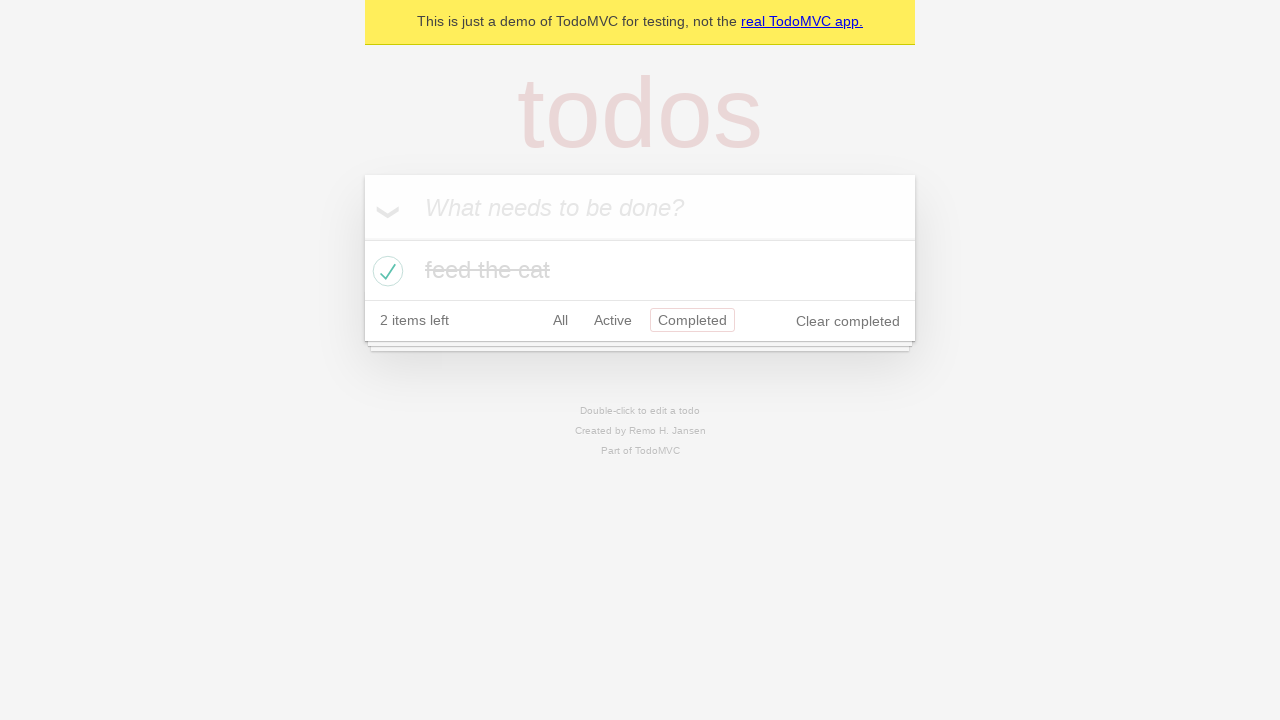

Clicked All filter to display all todo items at (560, 320) on internal:role=link[name="All"i]
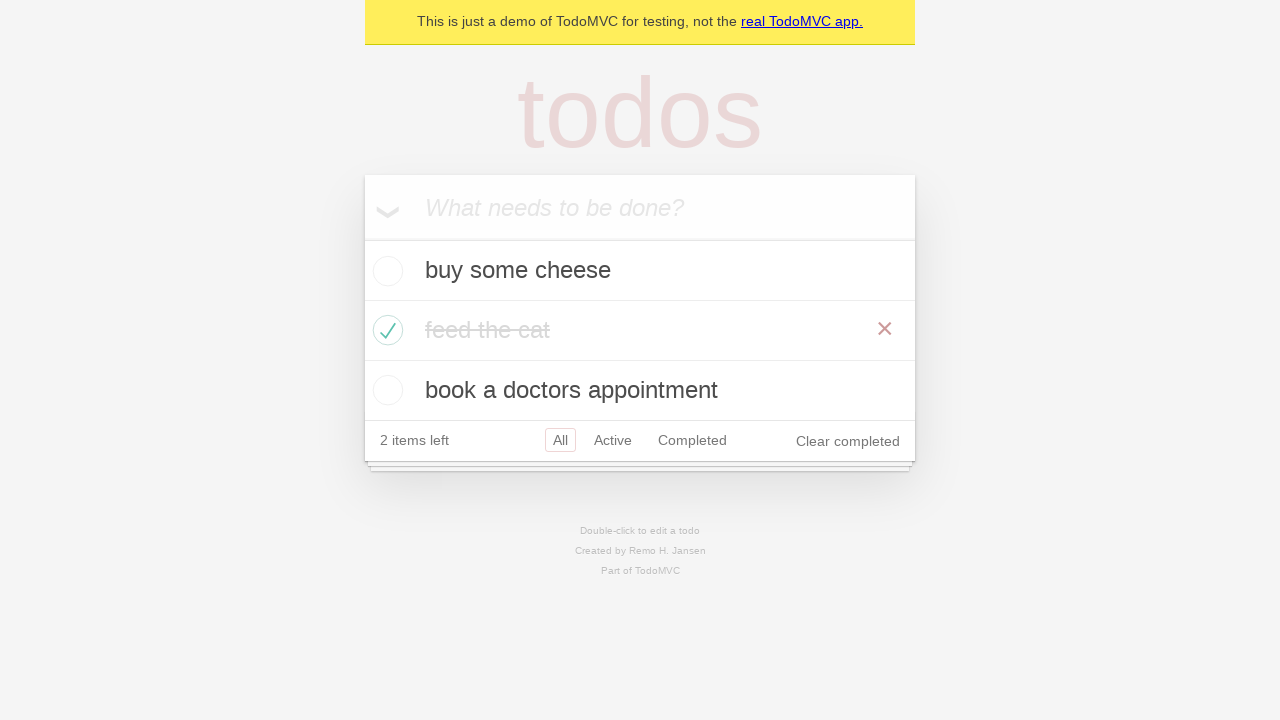

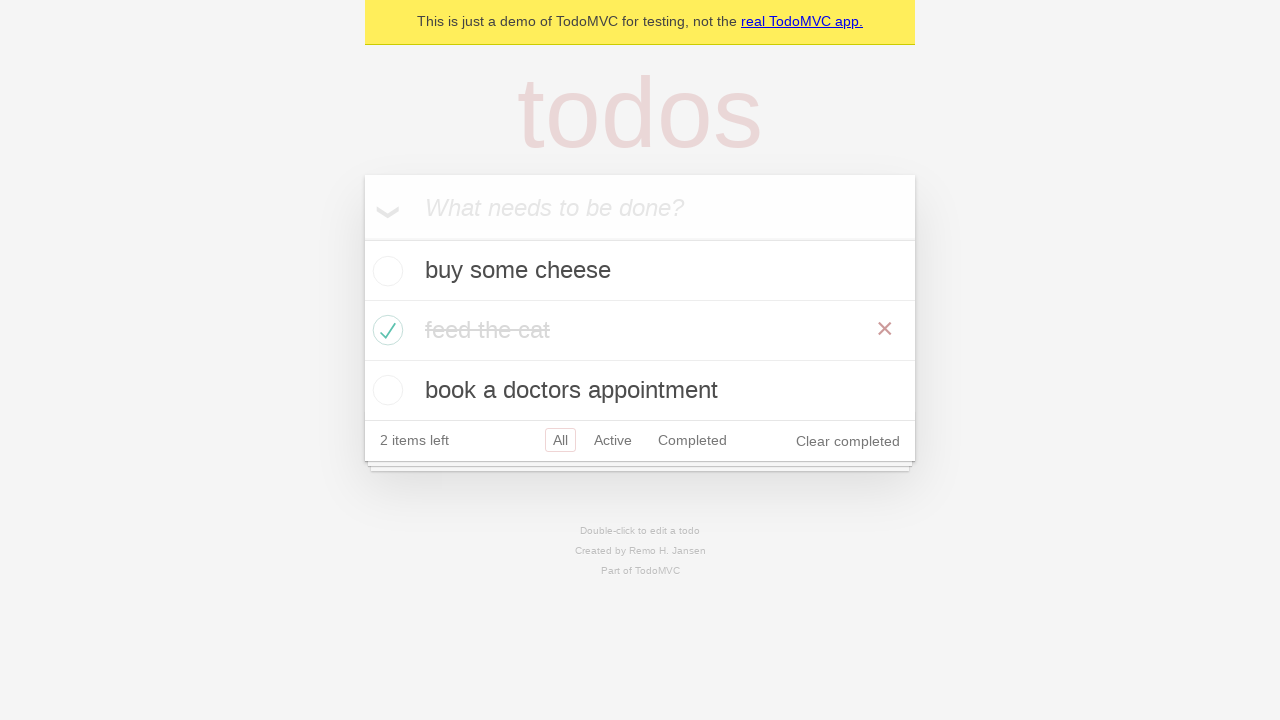